Tests product search functionality by entering a search term and verifying that 4 products are displayed

Starting URL: https://rahulshettyacademy.com/seleniumPractise/#/

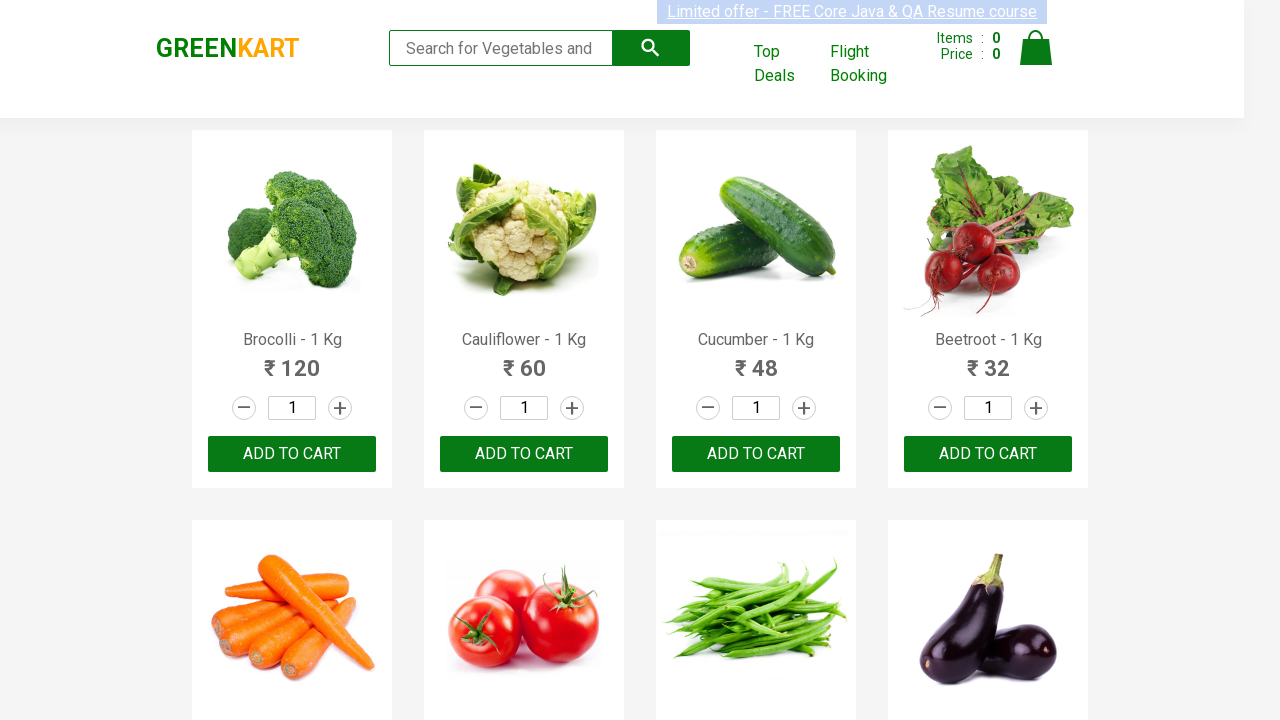

Filled search field with 'ca' on .search-keyword
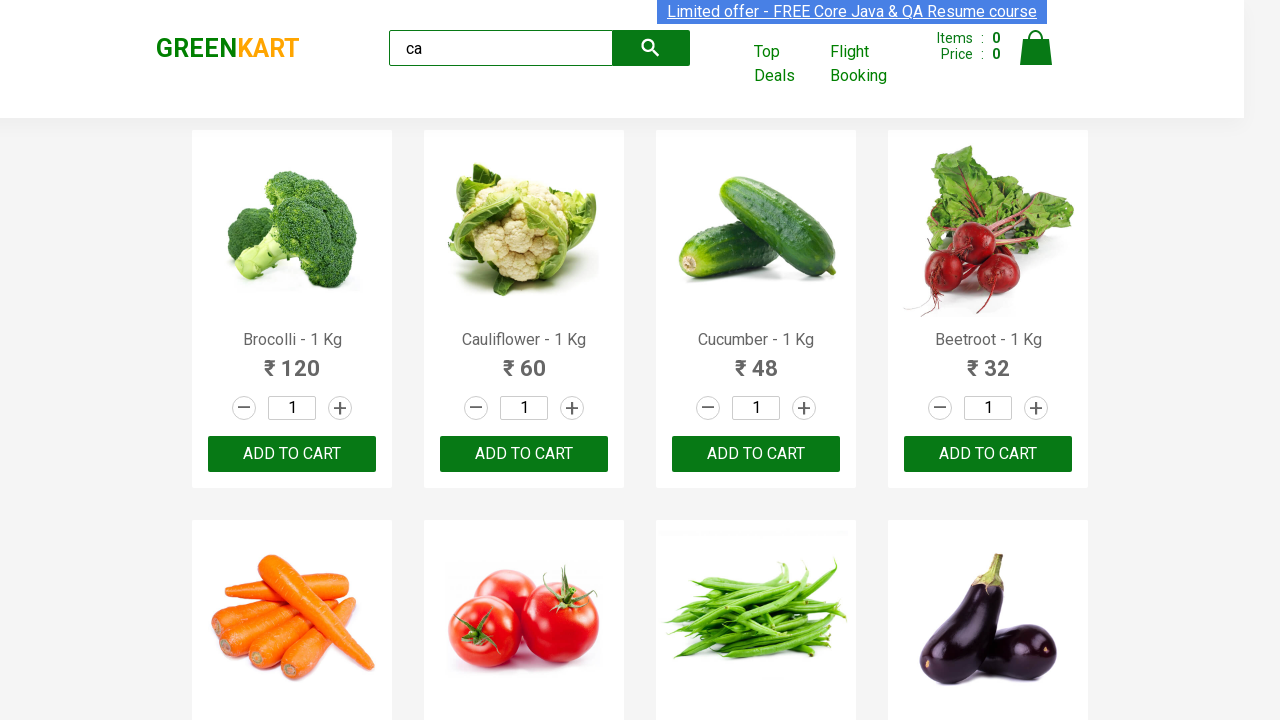

Waited for products to filter
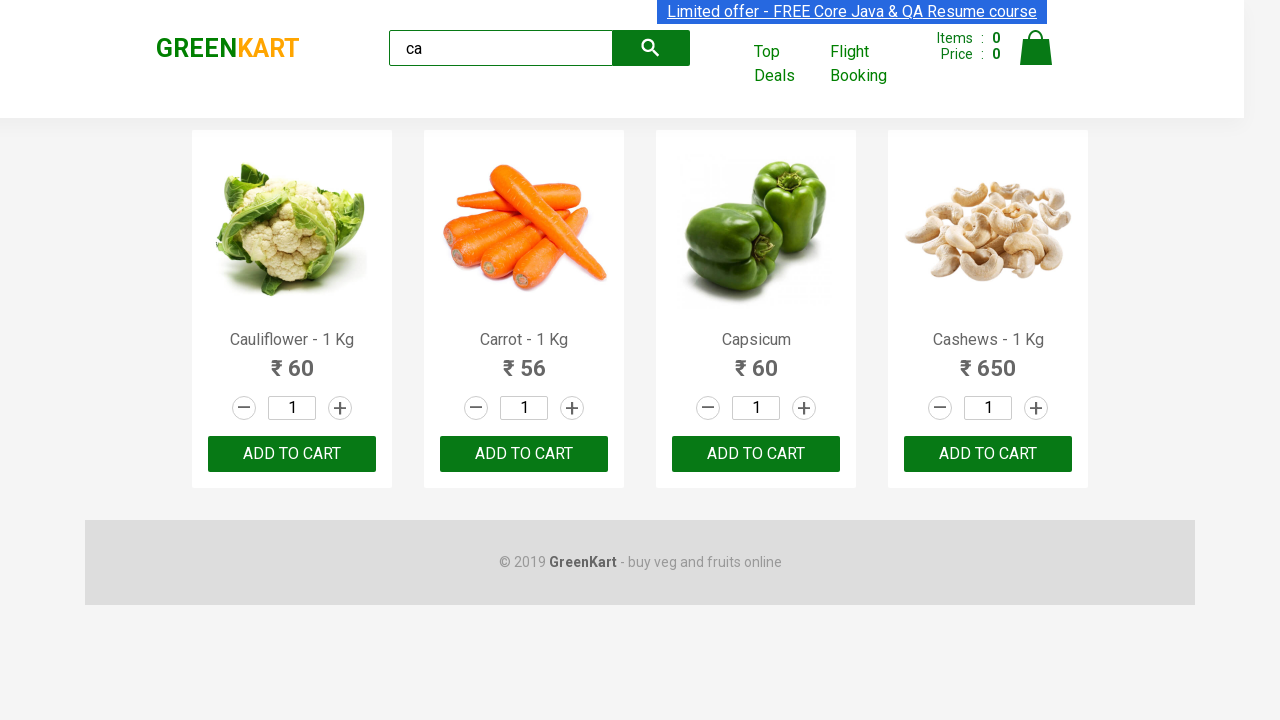

Verified that 4 products are displayed
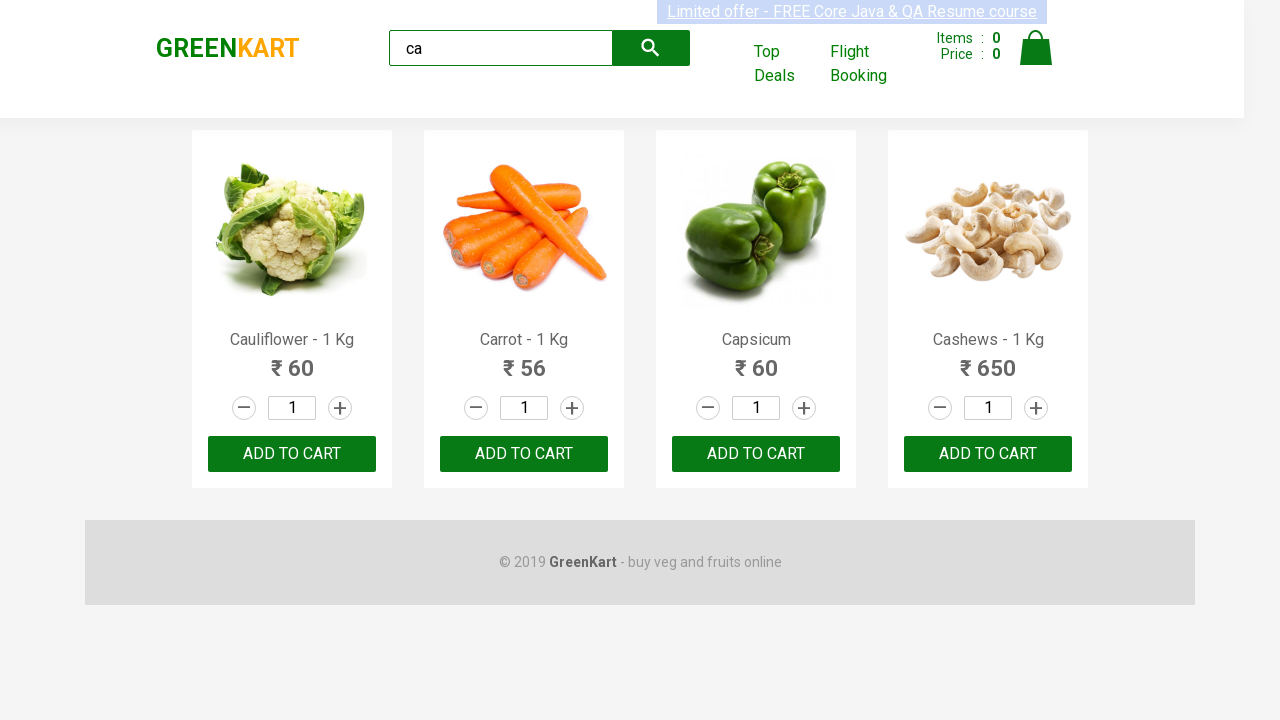

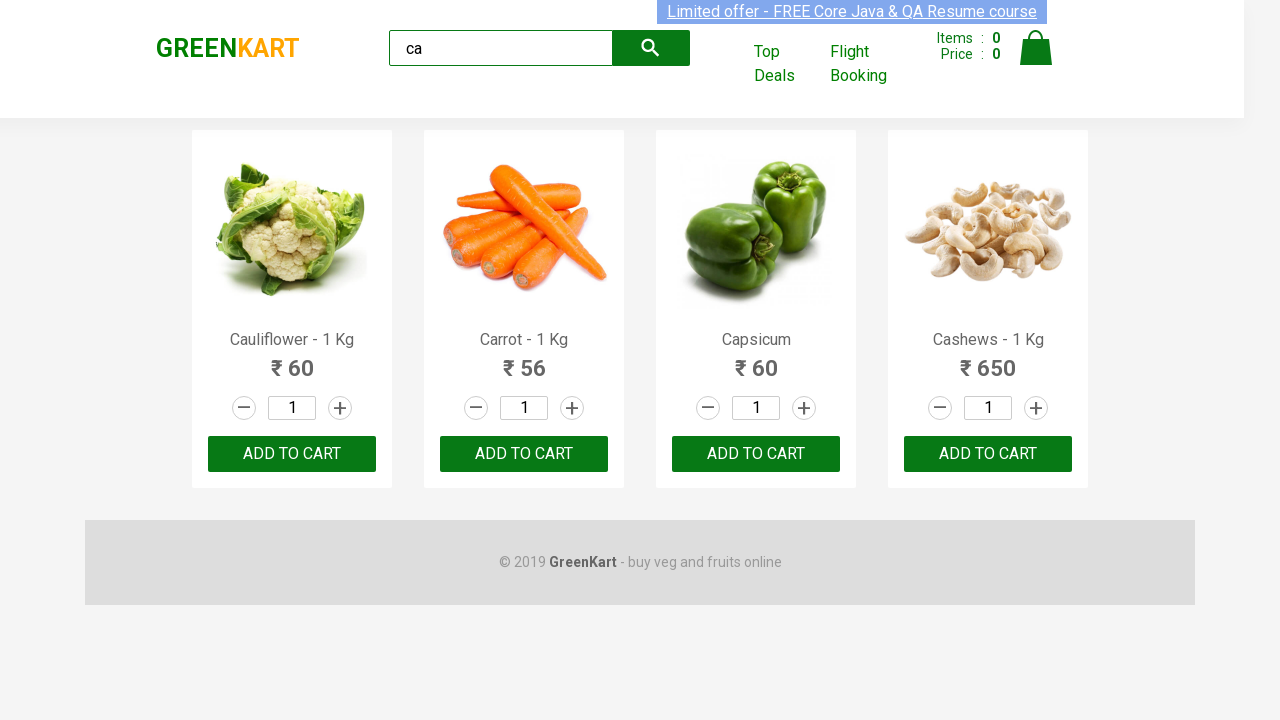